Tests delayed alert functionality by clicking a button that triggers an alert after 5 seconds, then accepts it

Starting URL: https://demoqa.com/alerts

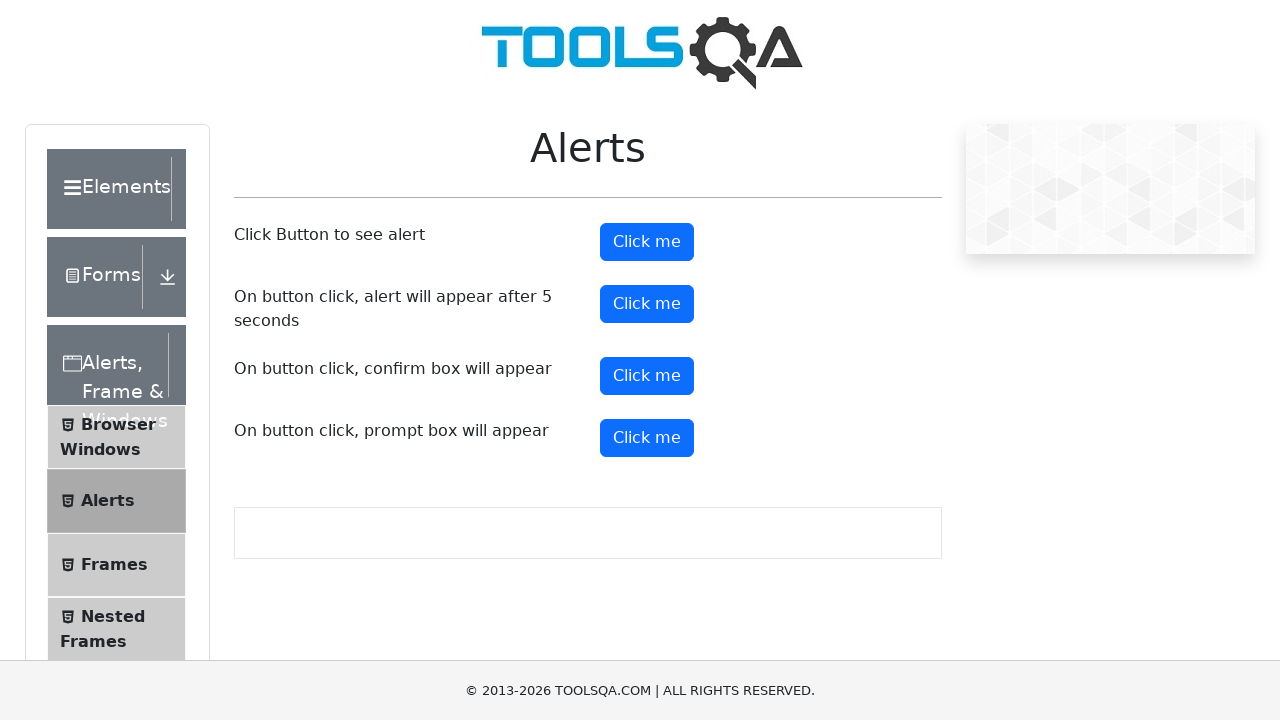

Set up dialog handler for delayed alert
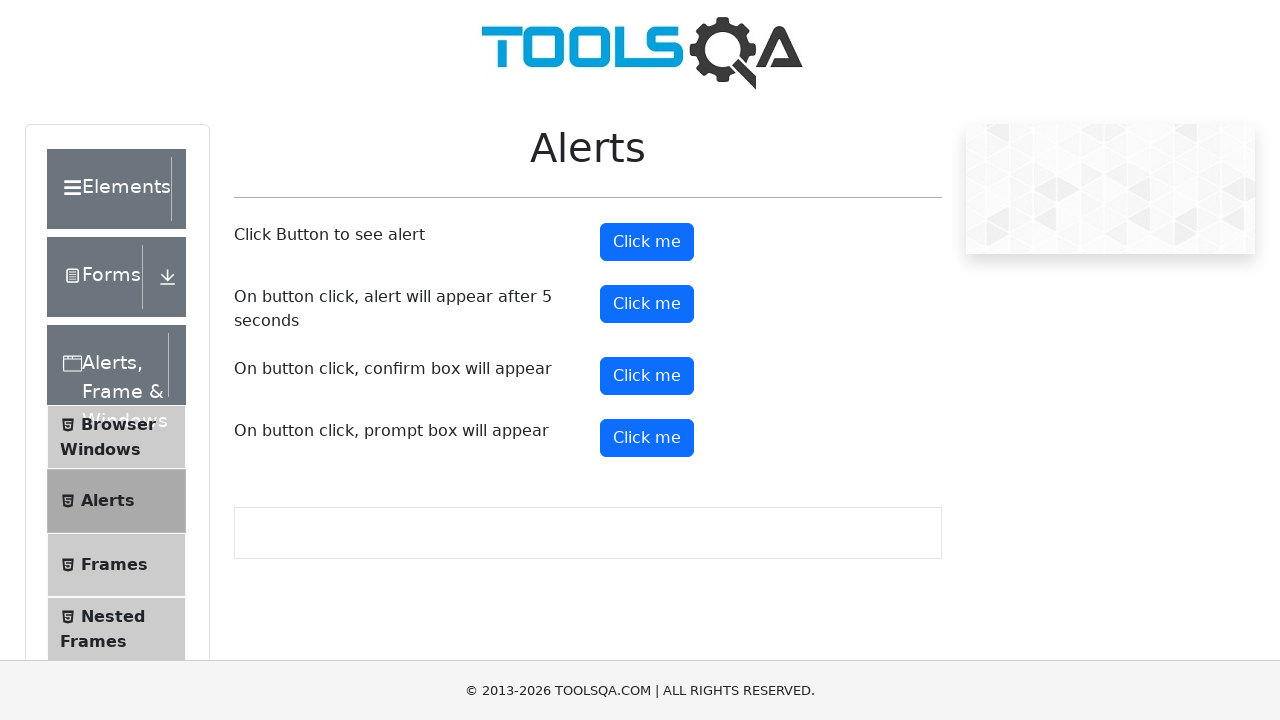

Clicked the button to trigger delayed alert (5 second timer) at (647, 304) on xpath=(//button[text()='Click me'])[2]
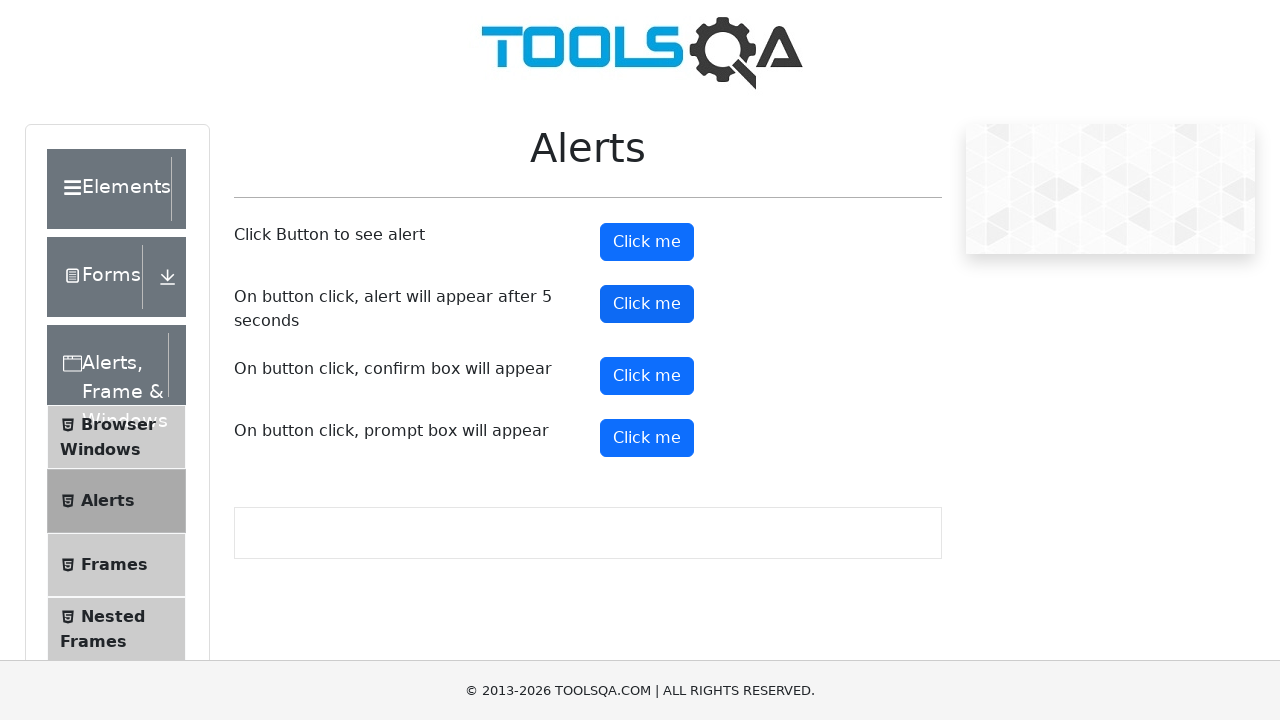

Waited 6 seconds for alert to appear and be handled
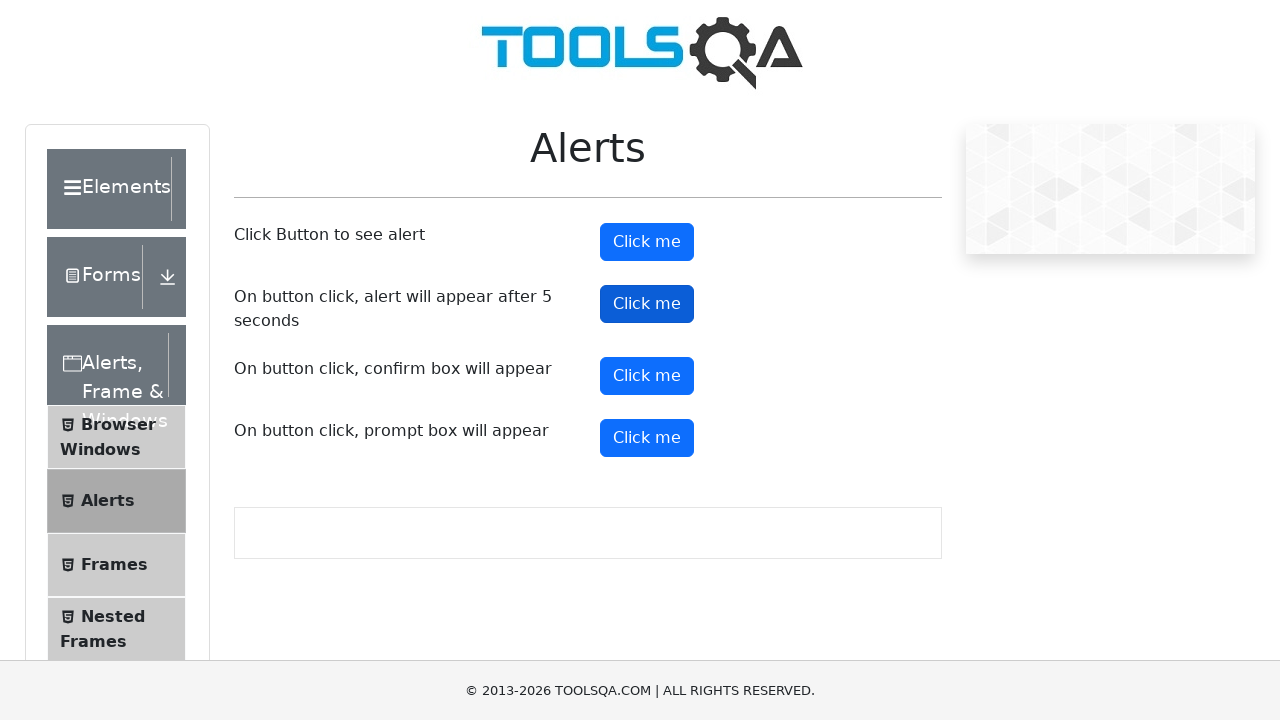

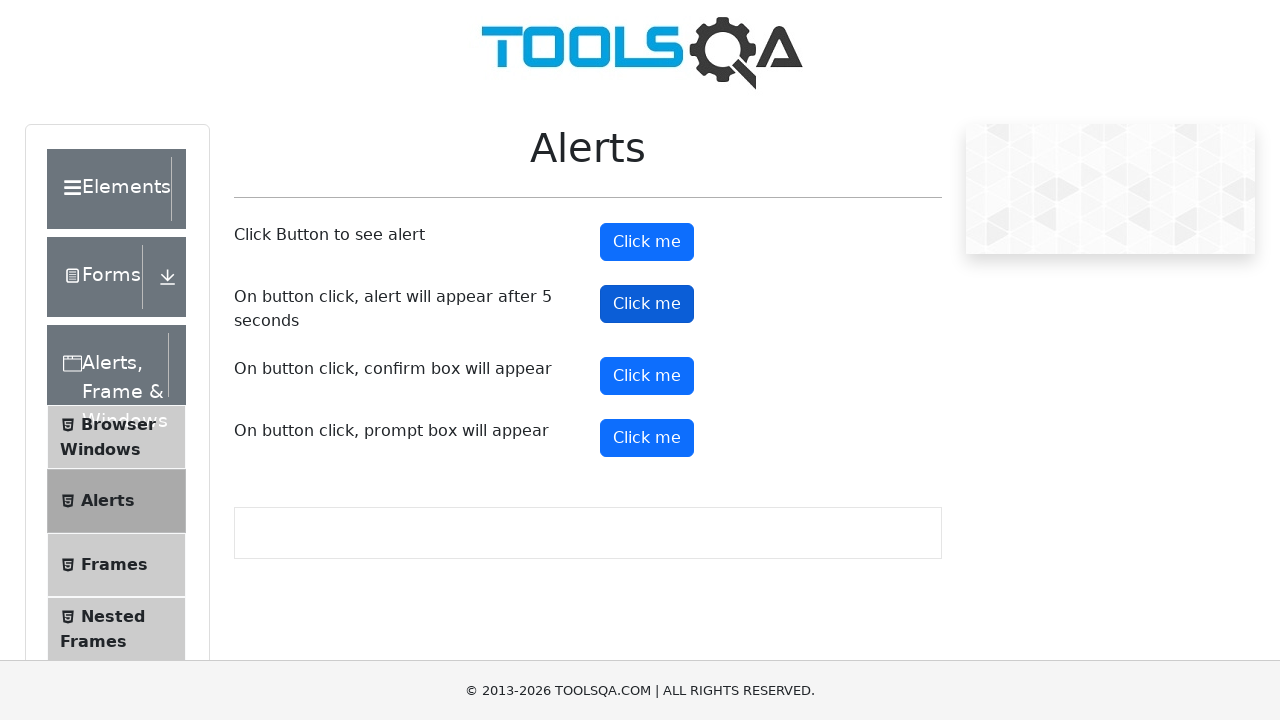